Tests selecting a country from a dropdown menu on a dummy ticket visa application form by clicking the country selector and choosing "Russia" from the list.

Starting URL: https://www.dummyticket.com/dummy-ticket-for-visa-application/

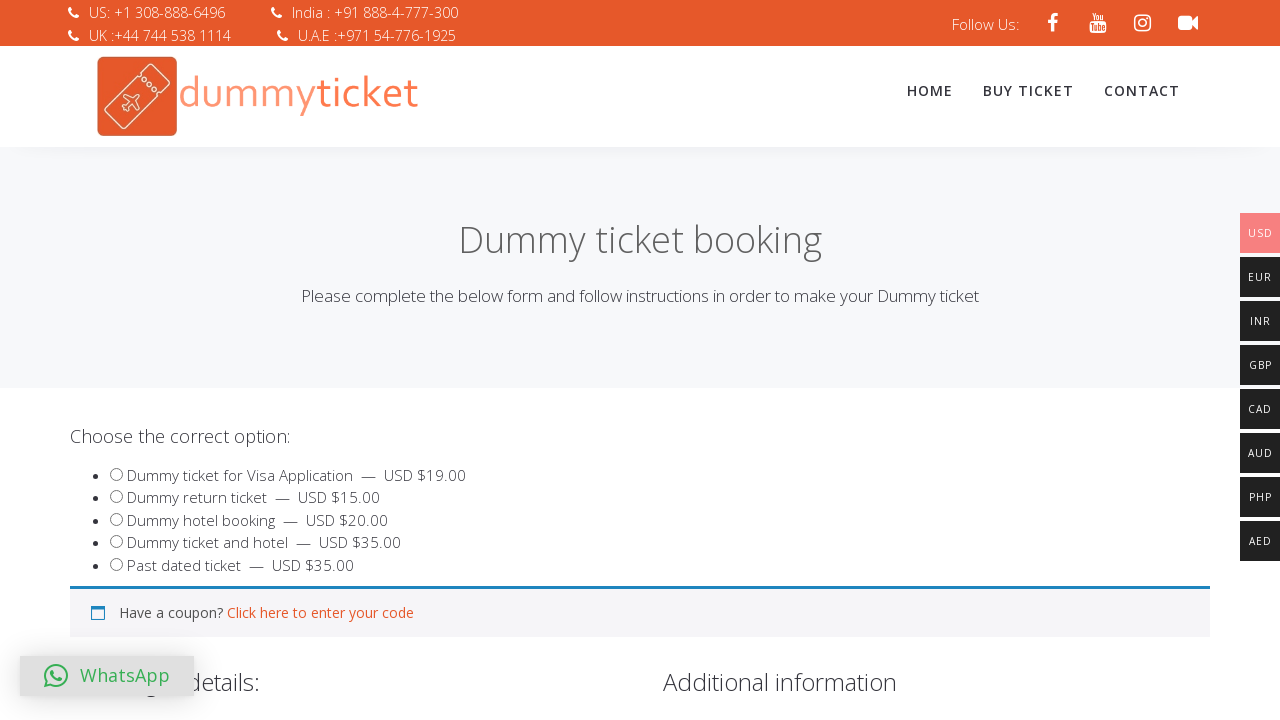

Clicked on the country dropdown selector to open the menu at (344, 360) on span#select2-billing_country-container
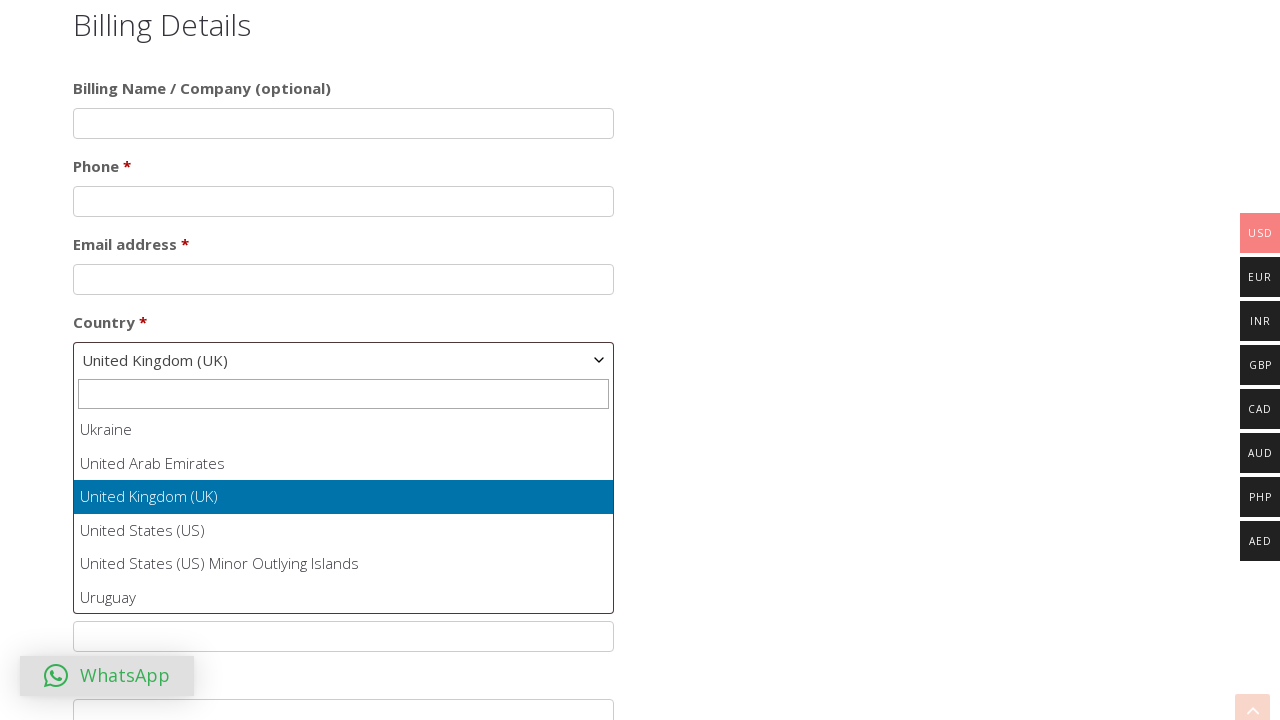

Country dropdown options loaded
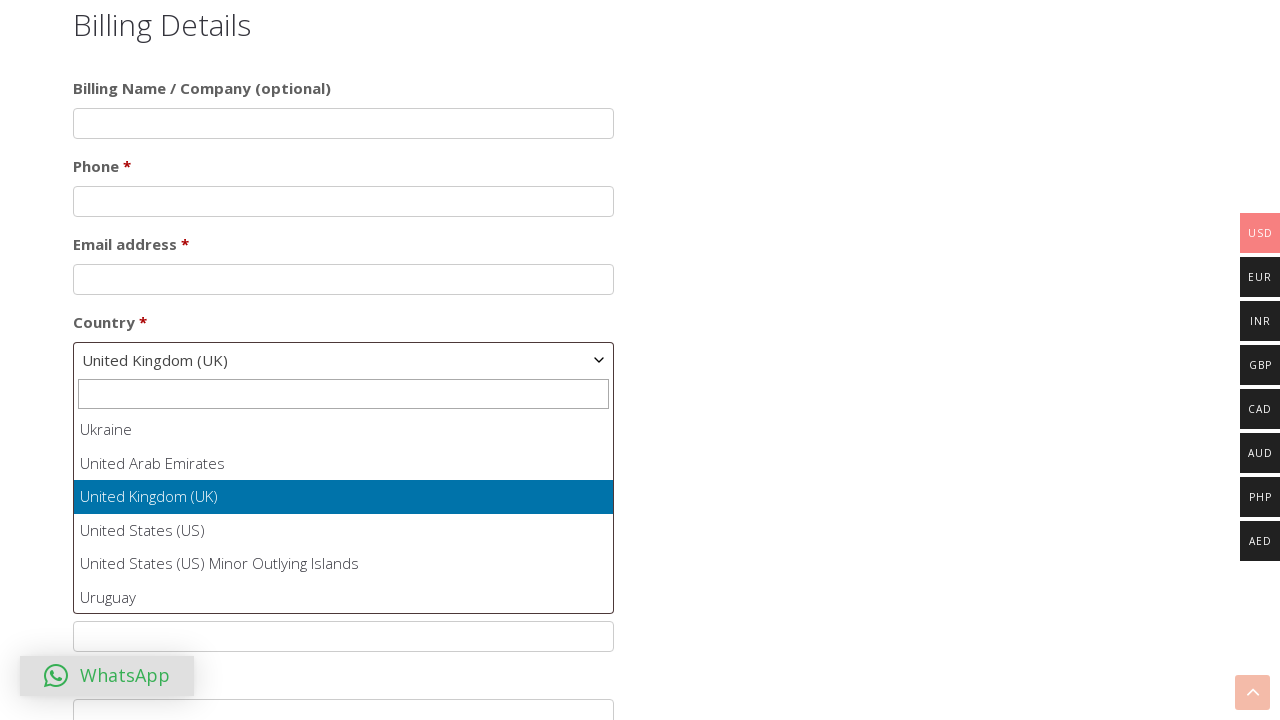

Selected 'Russia' from the country dropdown list at (344, 513) on ul#select2-billing_country-results li:has-text('Russia')
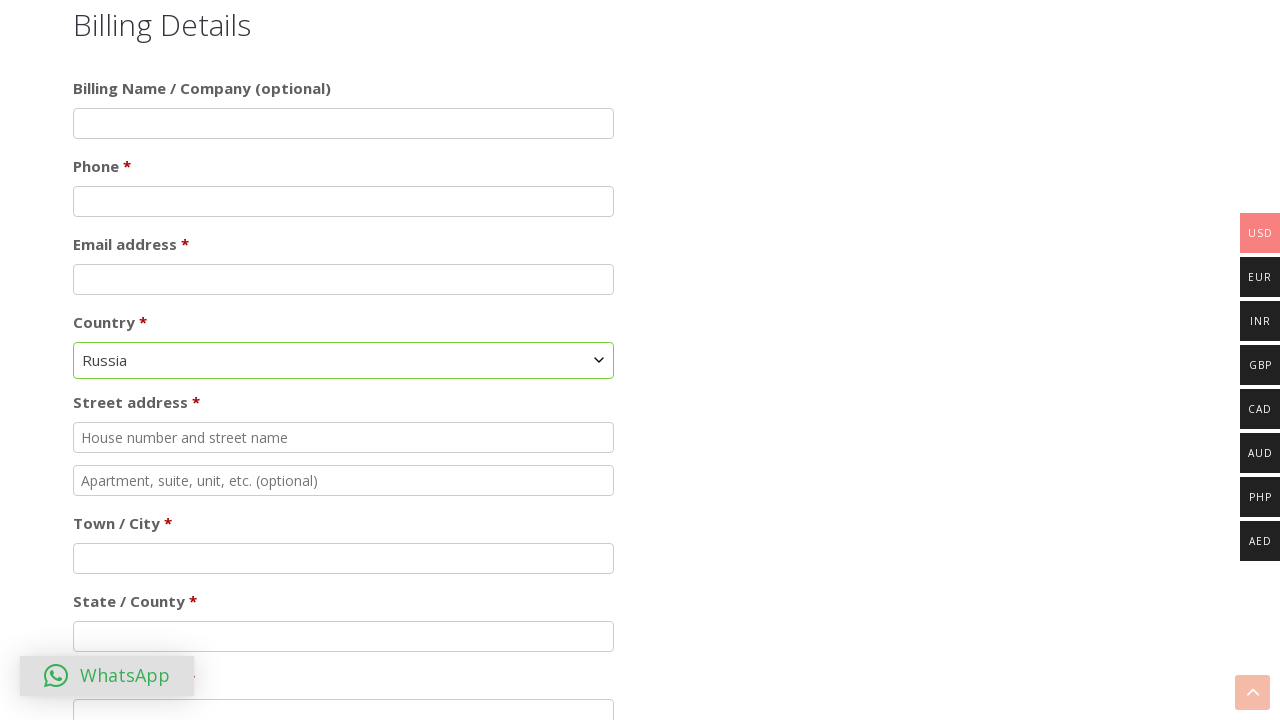

Waited for country selection to be applied
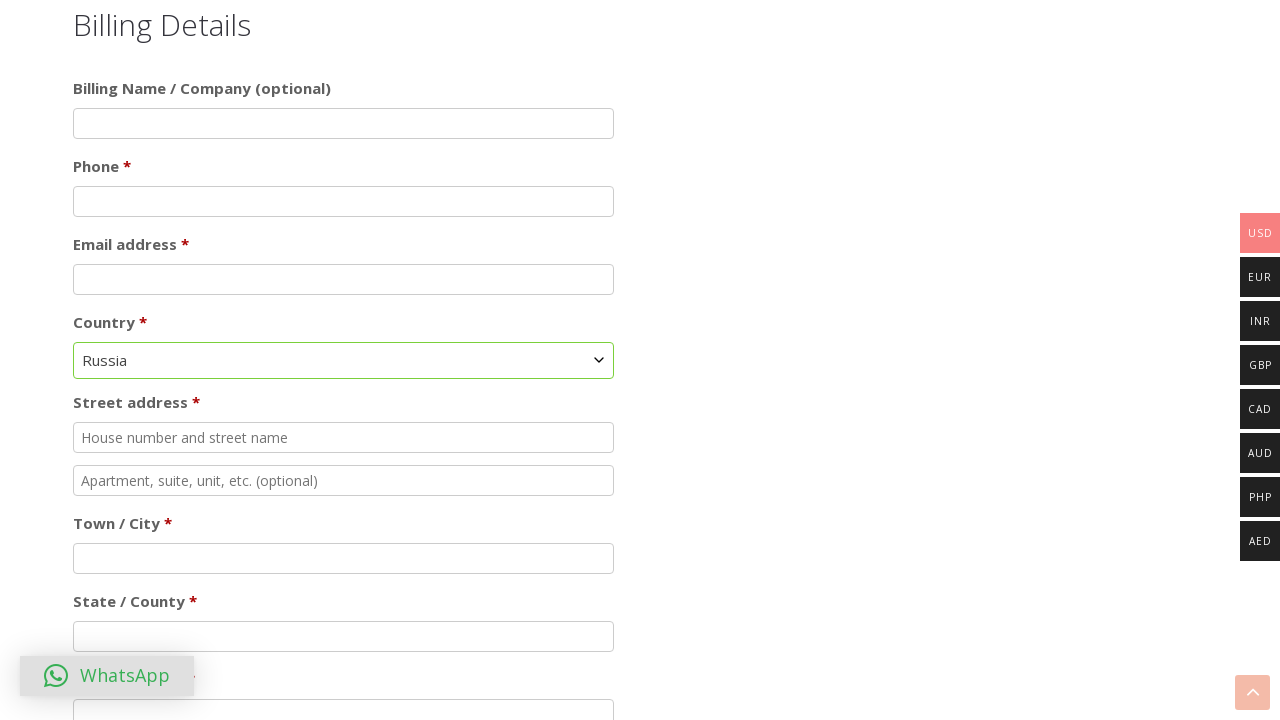

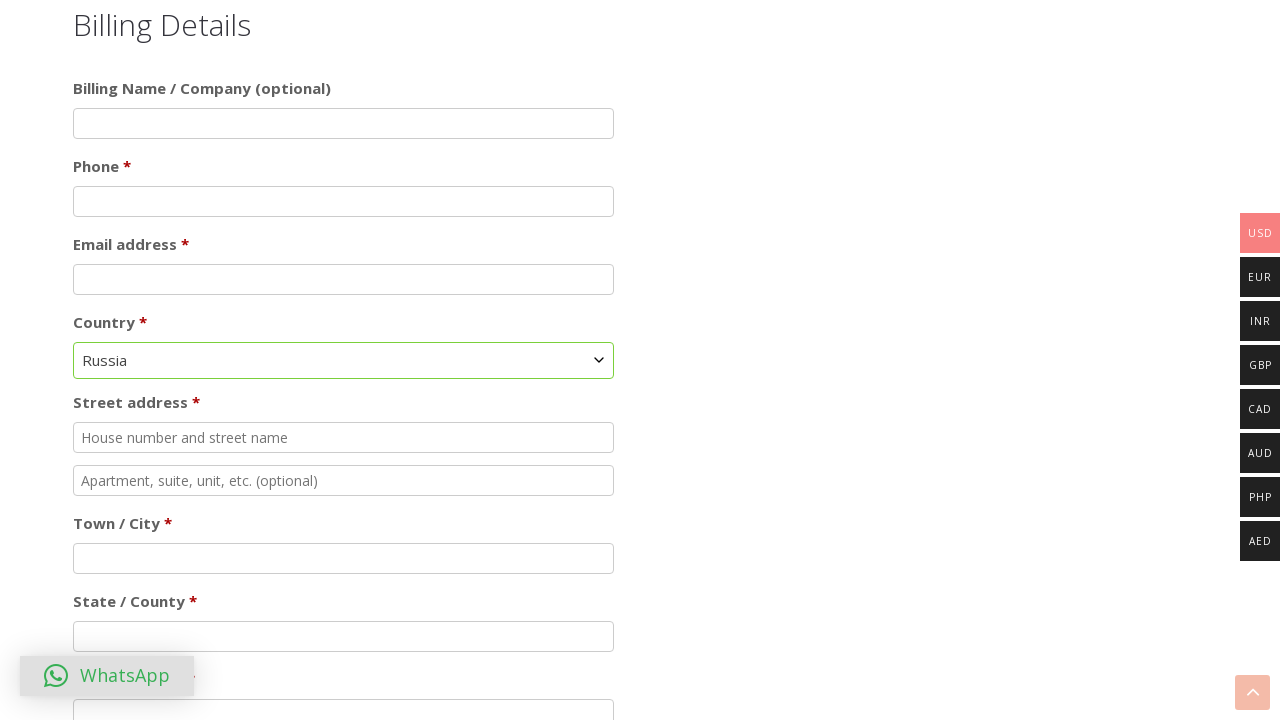